Navigates to the Honda automobiles website and verifies it loads successfully

Starting URL: https://automobiles.honda.com/

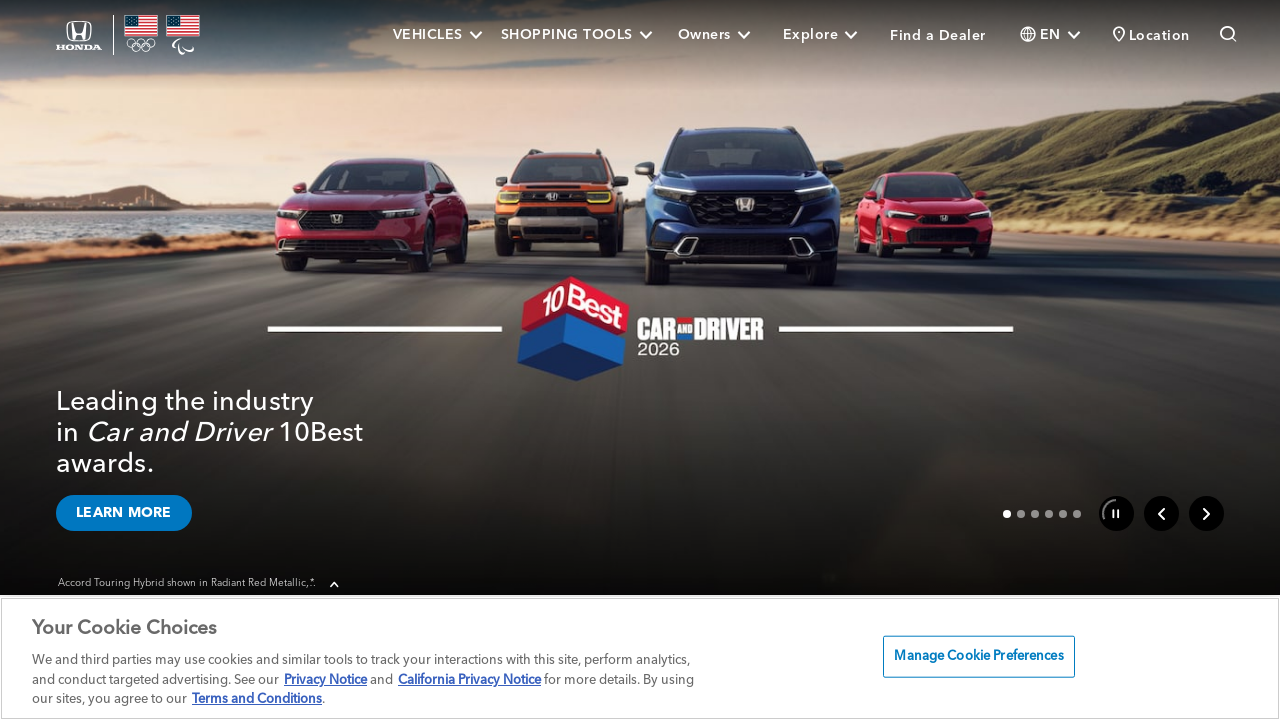

Waited for Honda automobiles website to load (domcontentloaded)
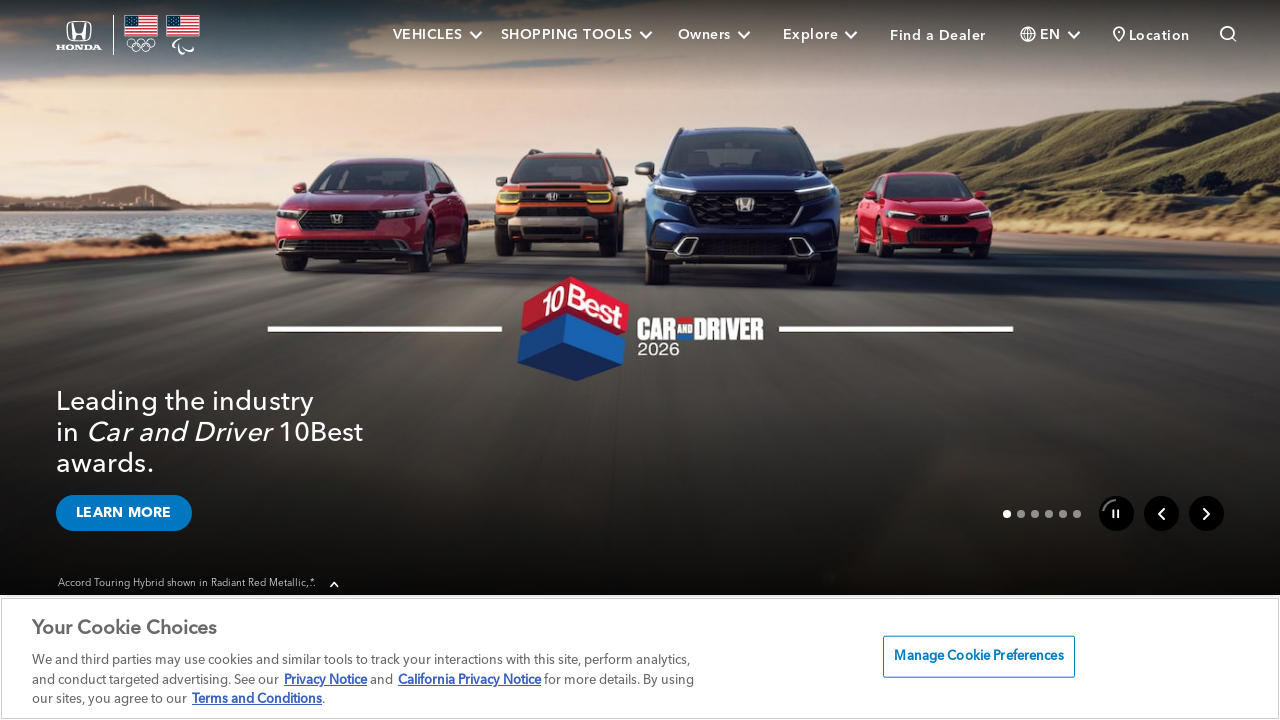

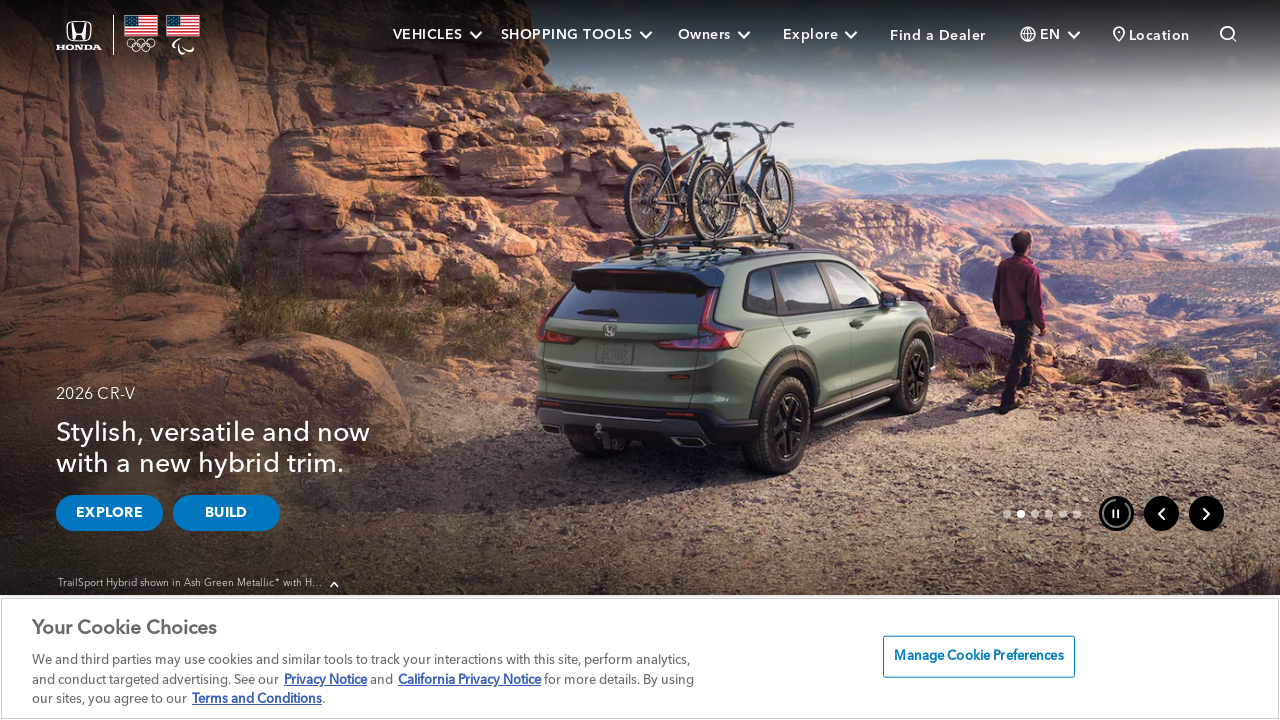